Tests a dynamic button that becomes clickable after a delay, then clicks it and verifies the success message

Starting URL: http://suninjuly.github.io/wait2.html

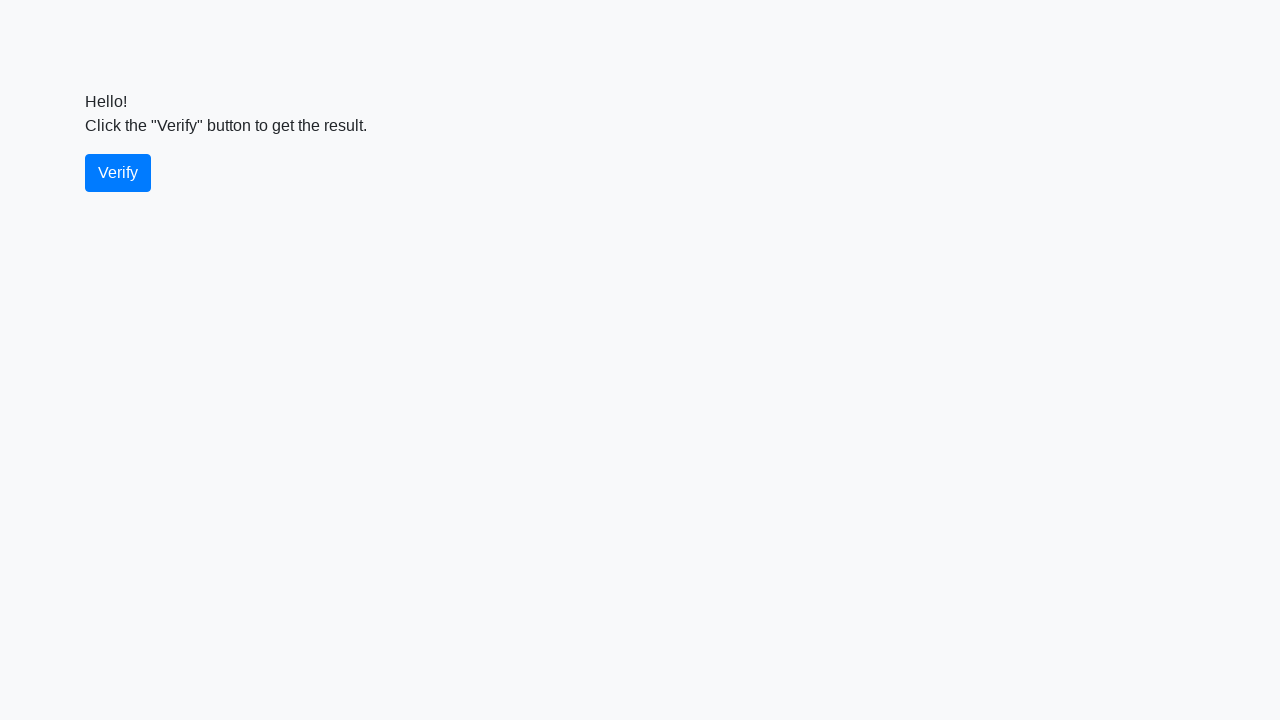

Waited for verify button to become enabled and visible
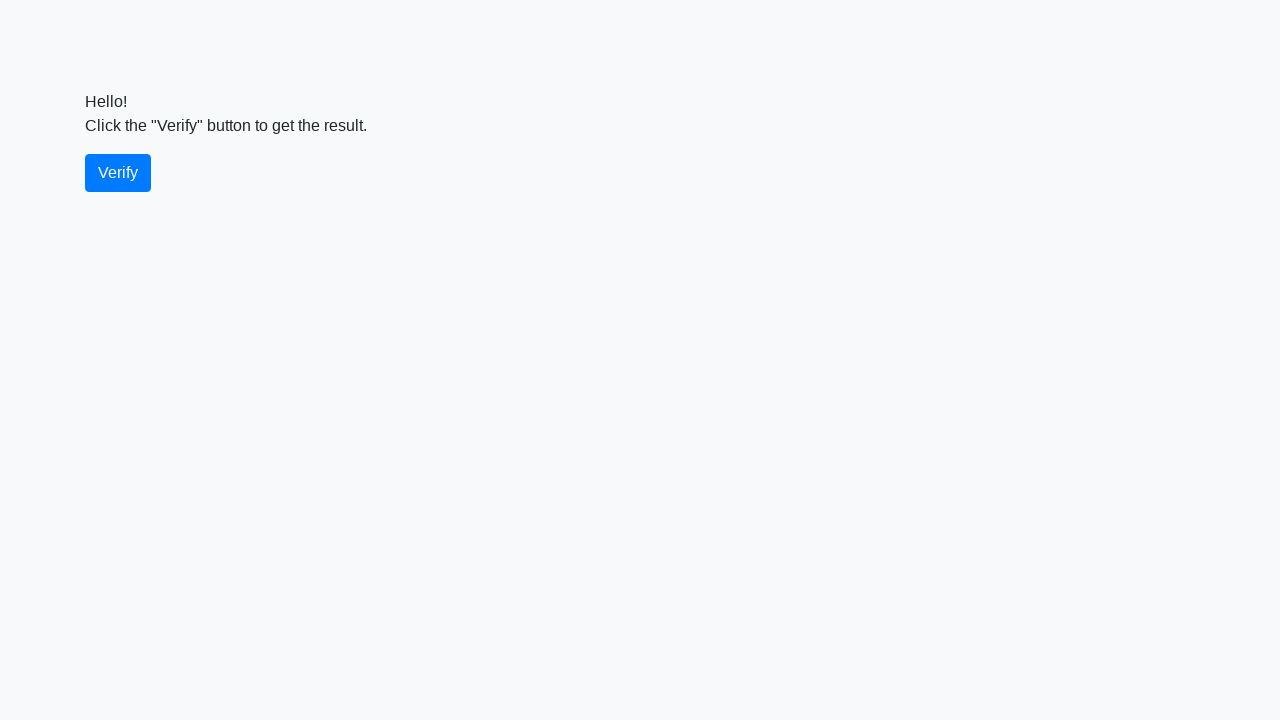

Clicked the verify button at (118, 173) on #verify
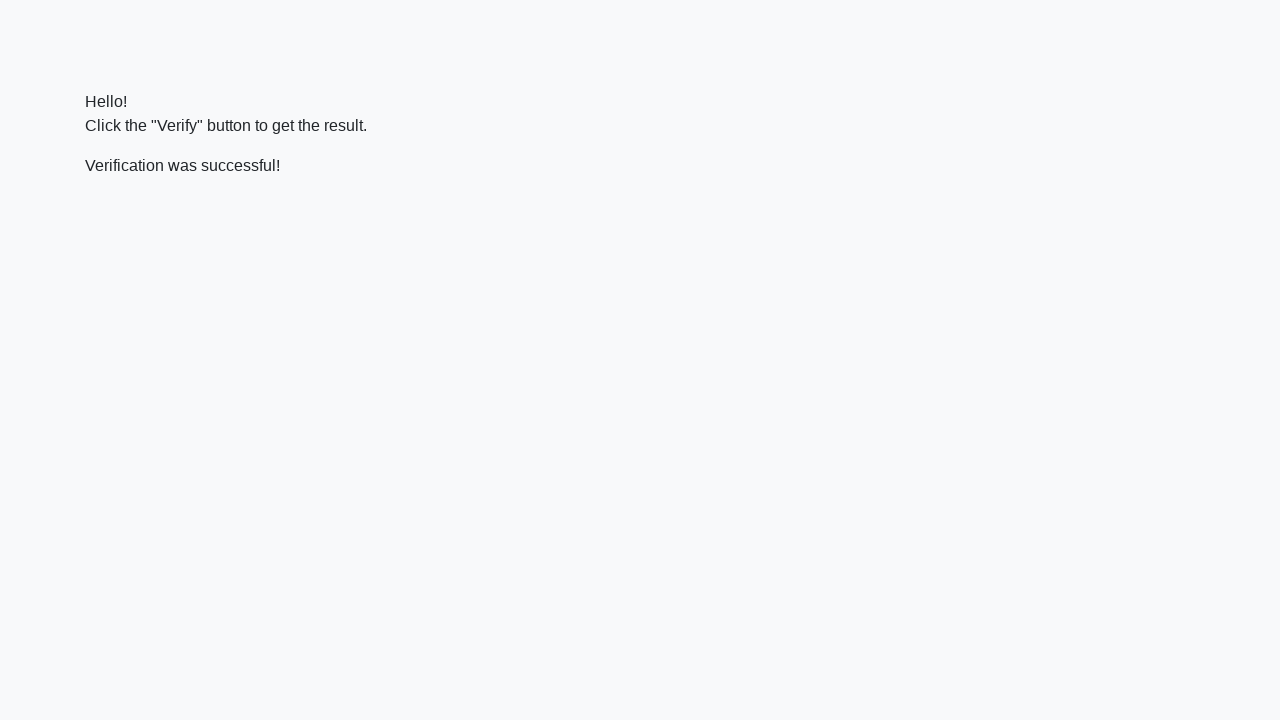

Success message element appeared
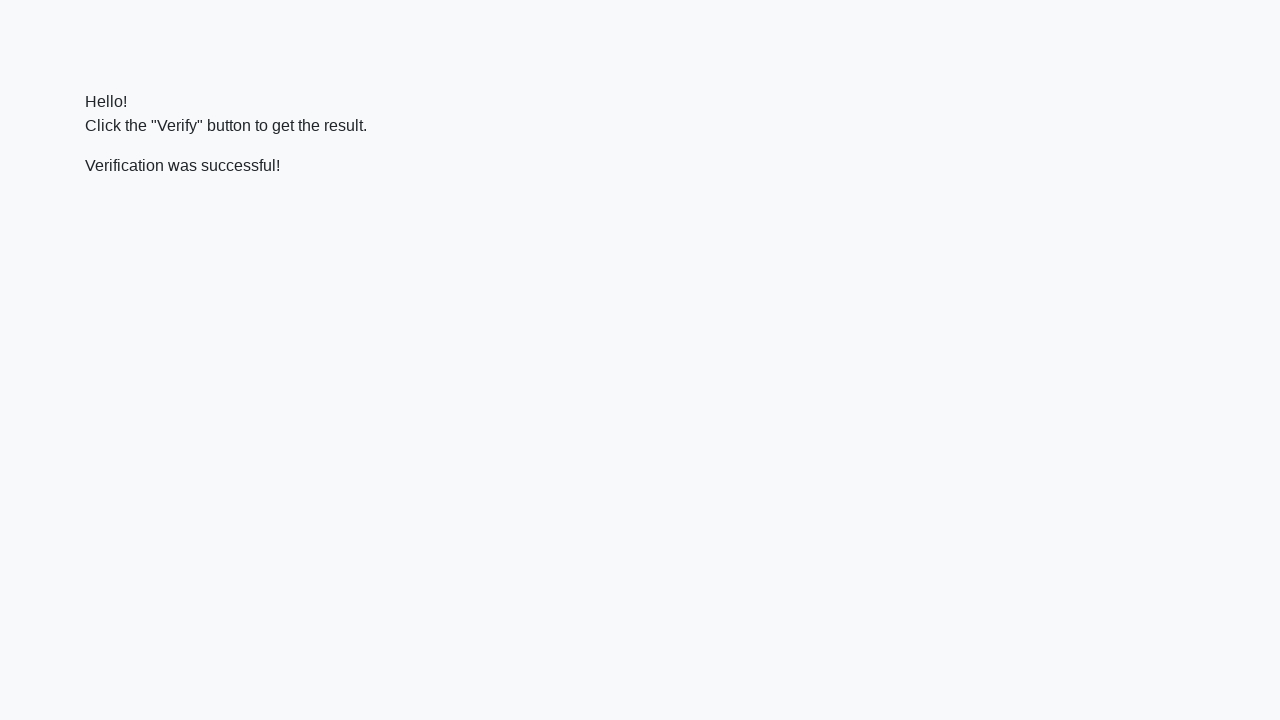

Retrieved success message text: 'Verification was successful!'
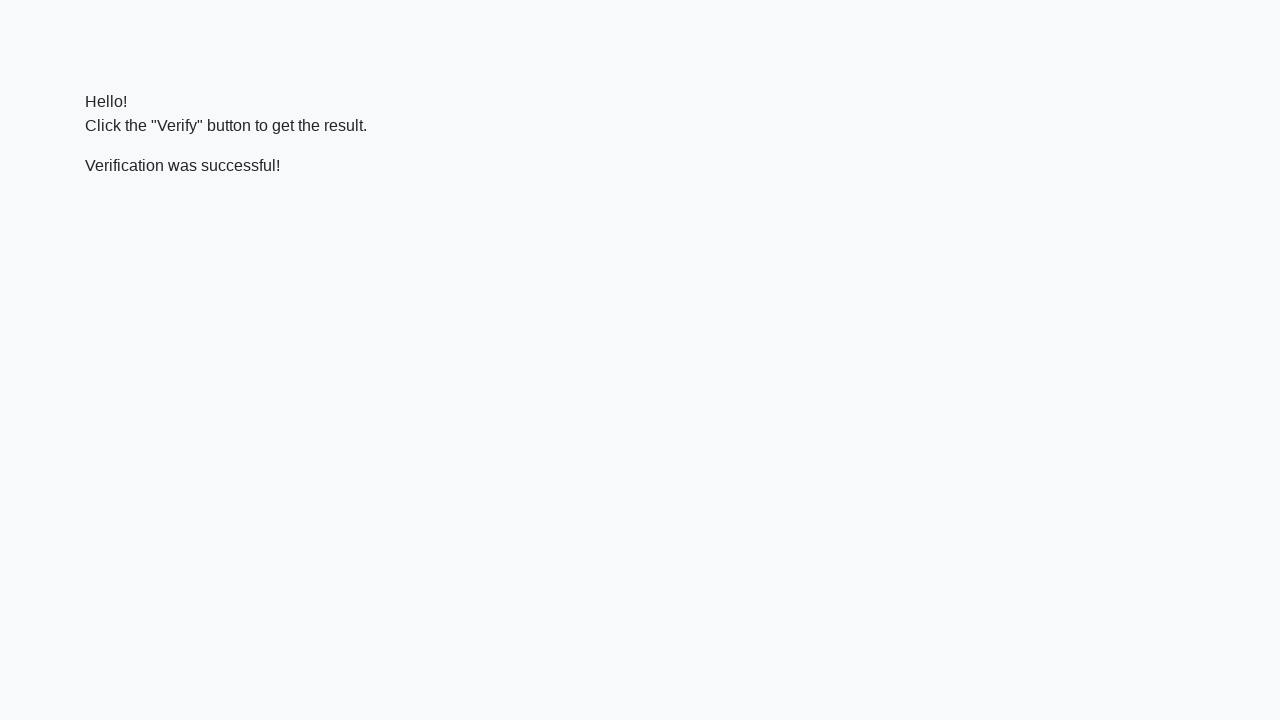

Verified that success message contains 'successful'
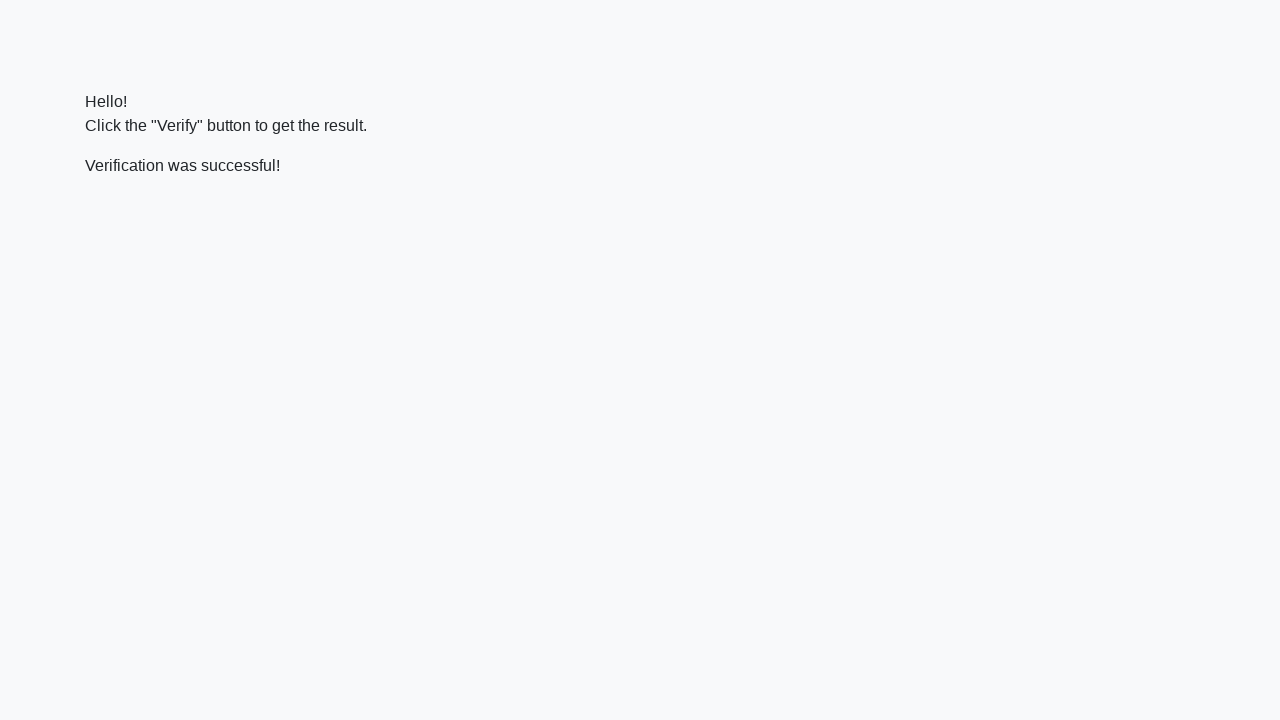

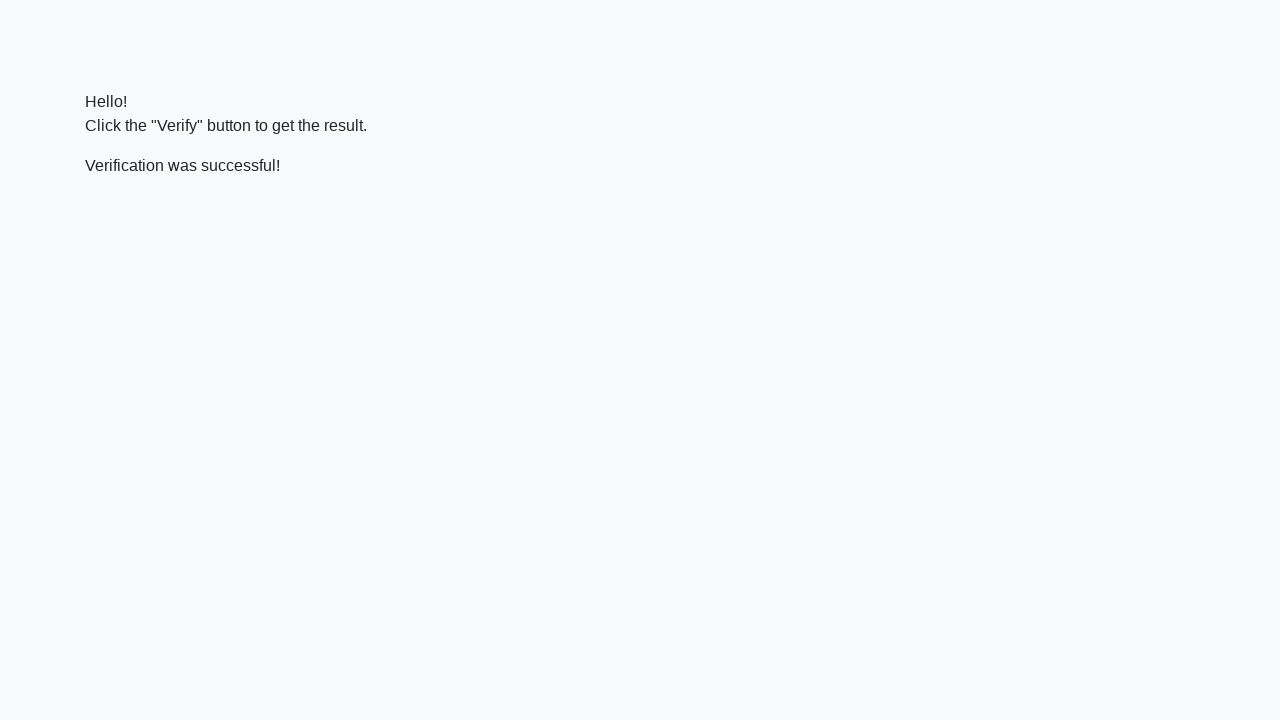